Tests dropdown selection functionality by clicking on a dropdown menu and selecting JavaScript option from the list

Starting URL: http://seleniumpractise.blogspot.com/2016/08/bootstrap-dropdown-example-for-selenium.html

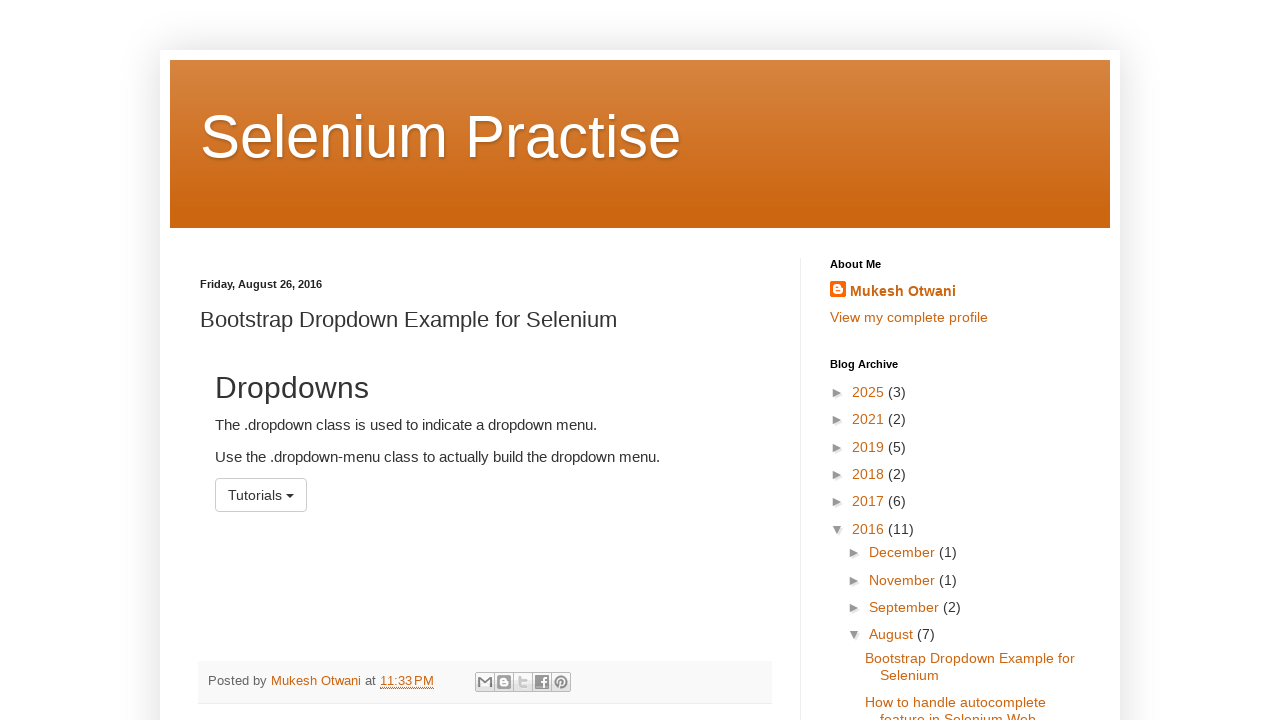

Clicked on dropdown menu to open it at (261, 495) on #menu1
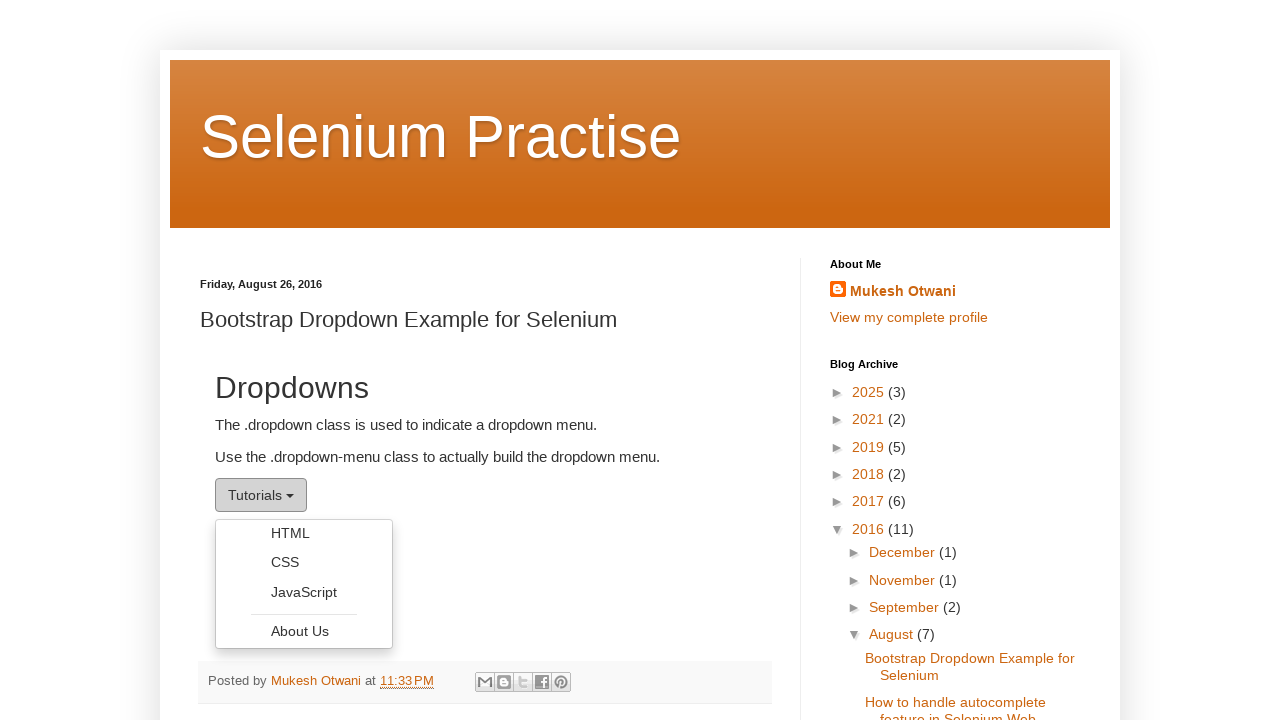

Dropdown items are now visible
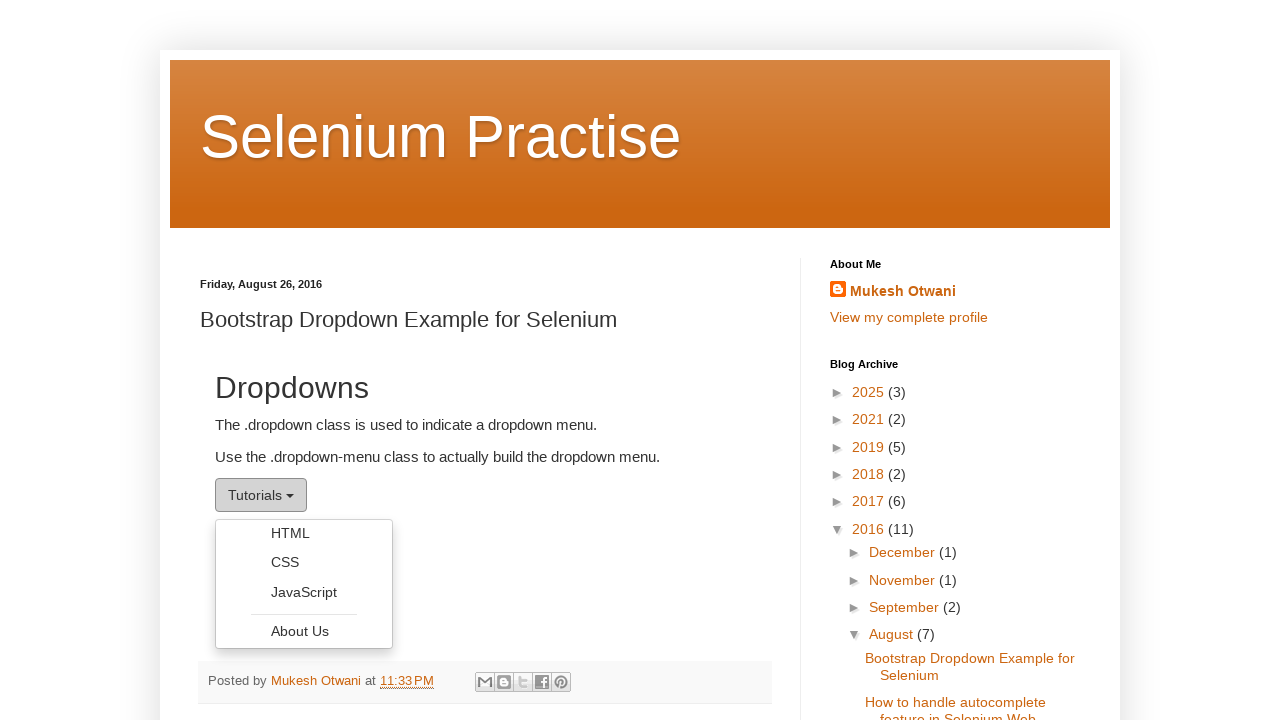

Selected JavaScript option from dropdown menu at (304, 592) on xpath=//ul[@class='dropdown-menu']//li//a >> nth=2
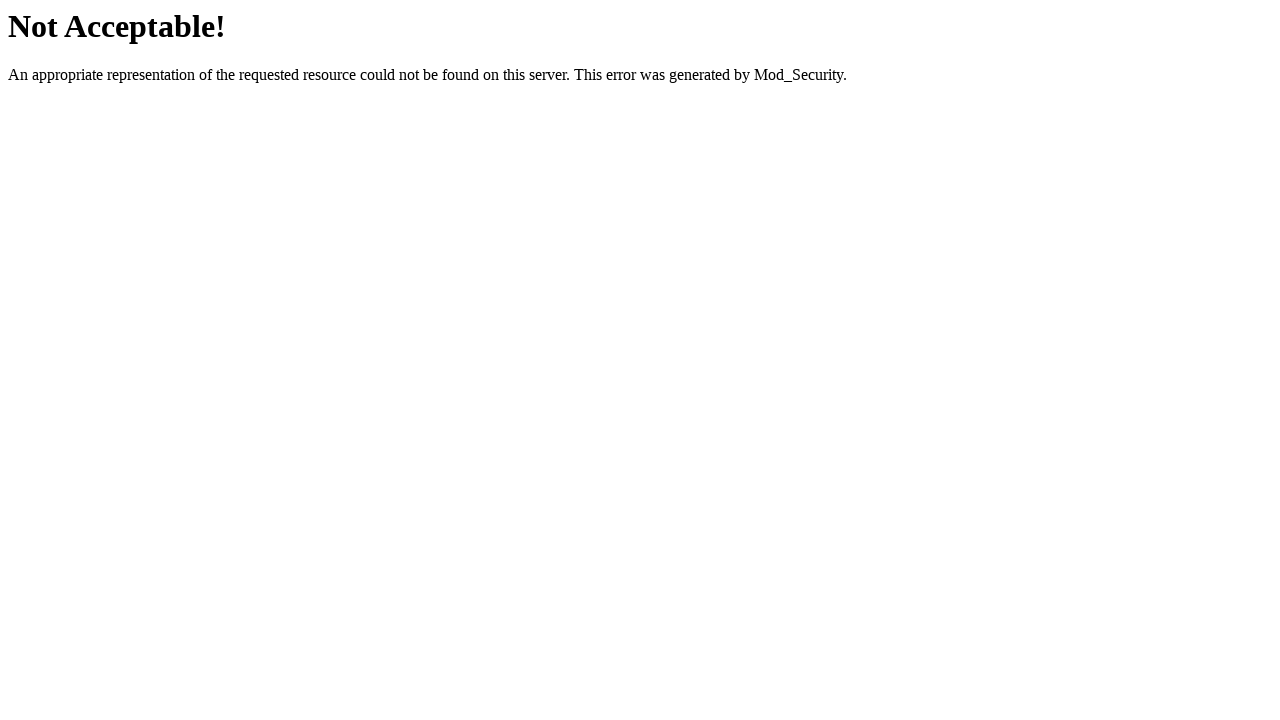

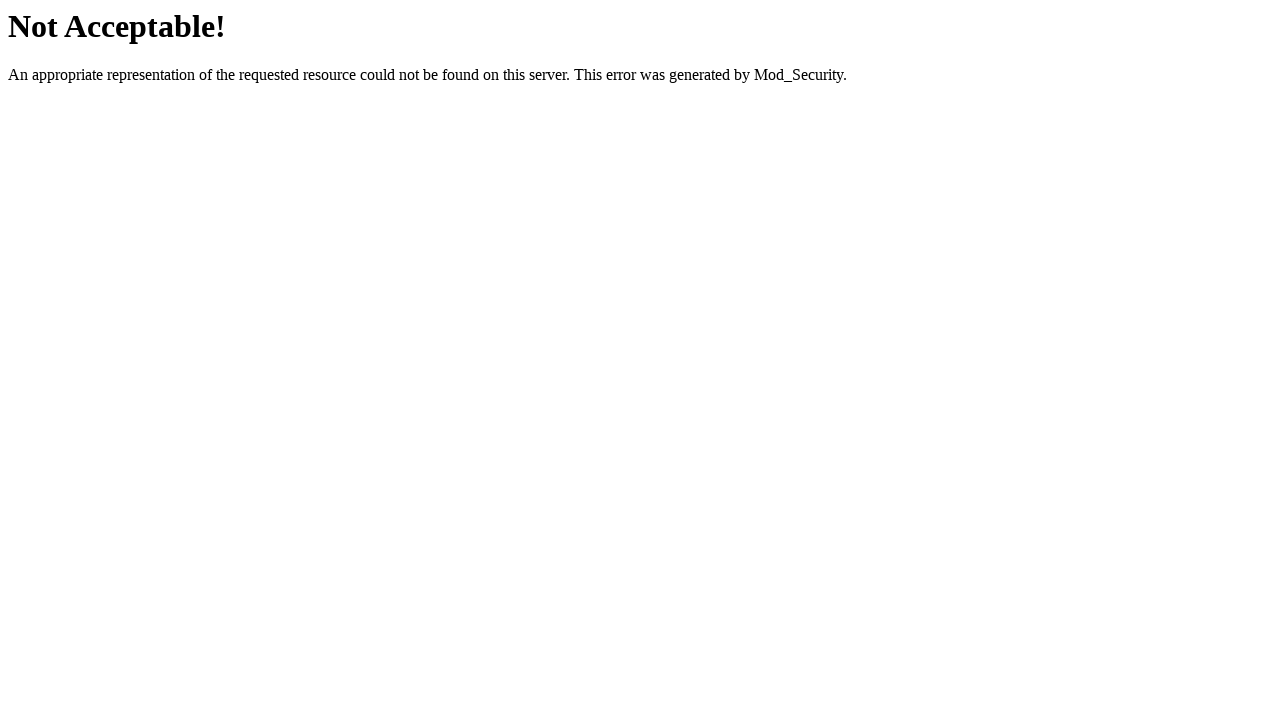